Sets a text field value using JavaScript execution

Starting URL: http://www.456bereastreet.com/lab/whitespace-around-text-fields/

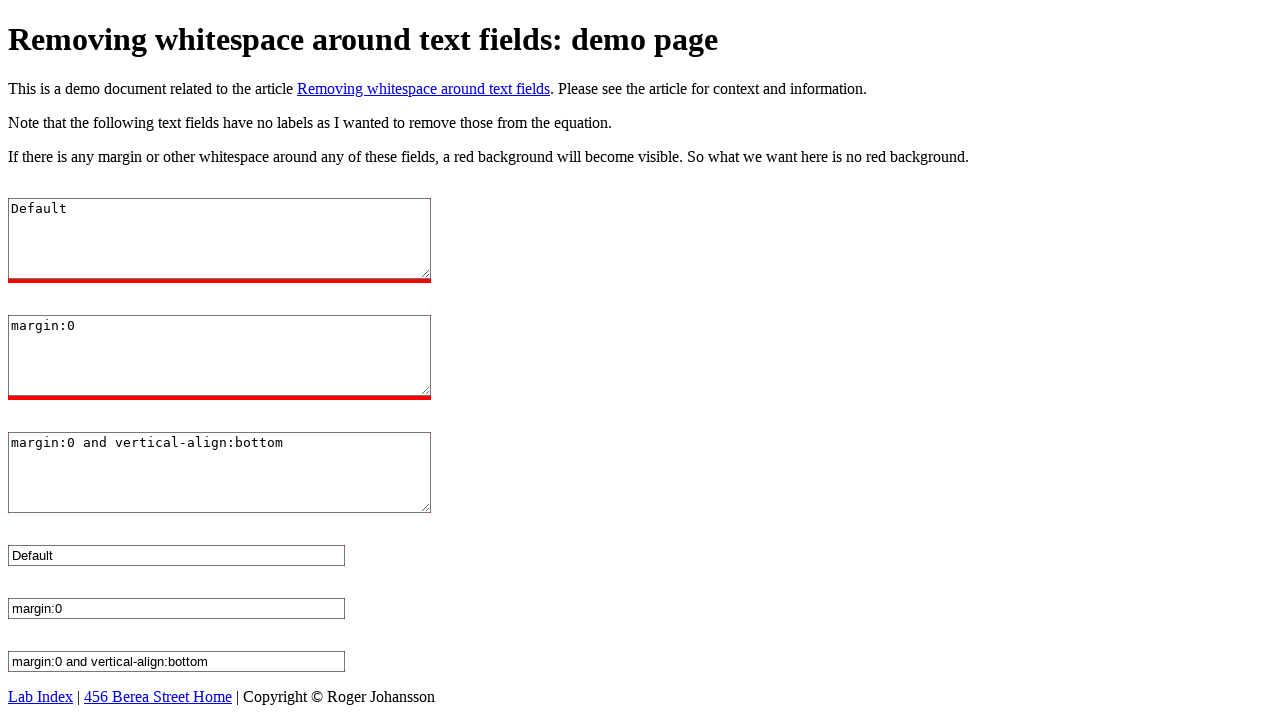

Located text field with id 'text-1'
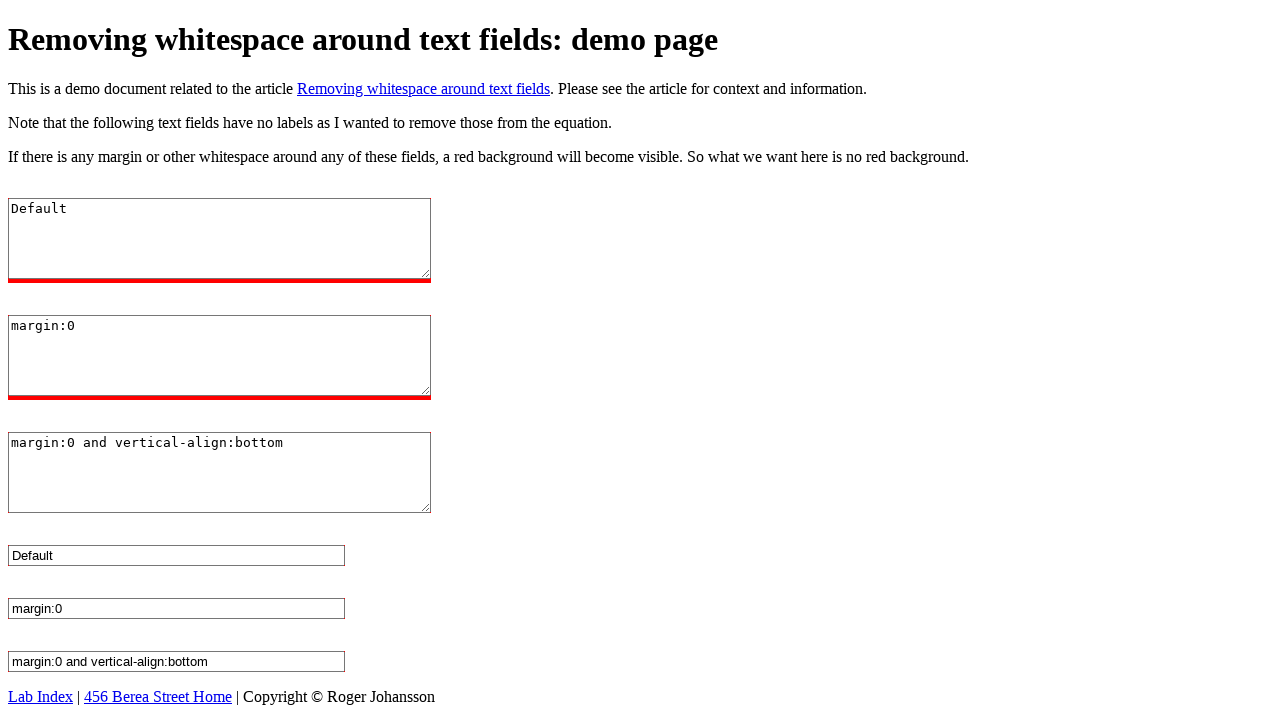

Set text field value to 'my student' using JavaScript execution
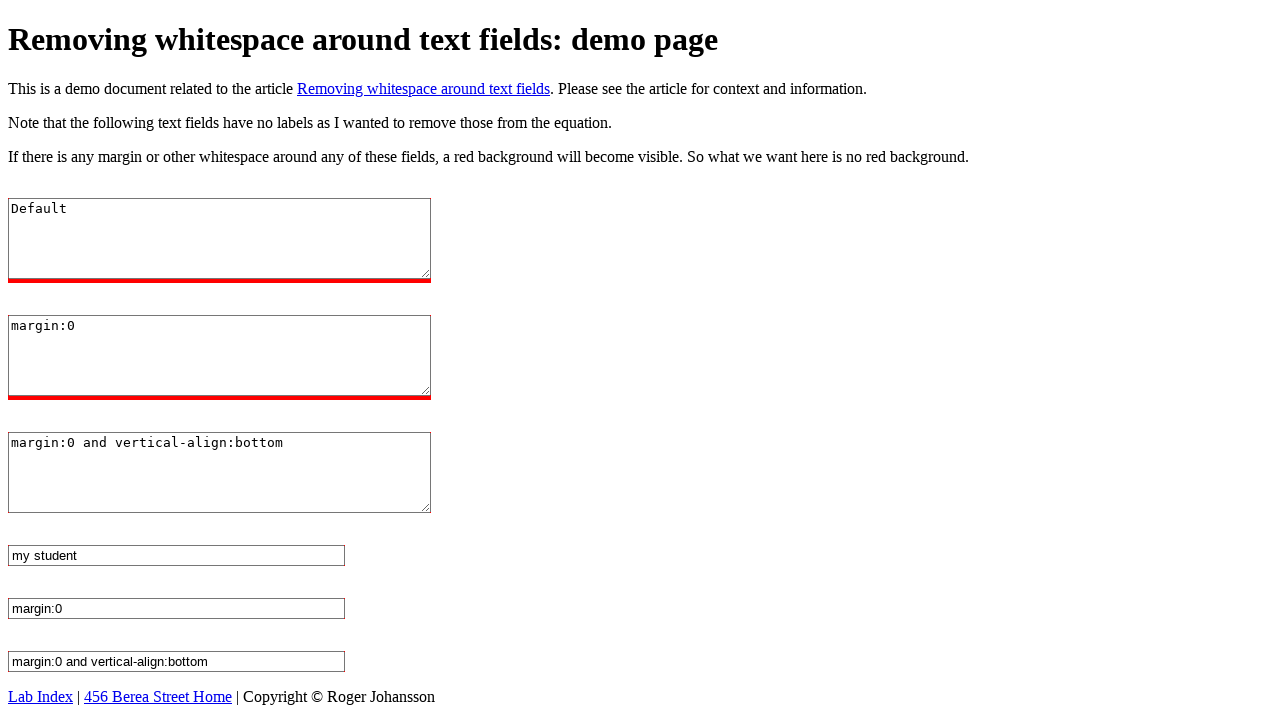

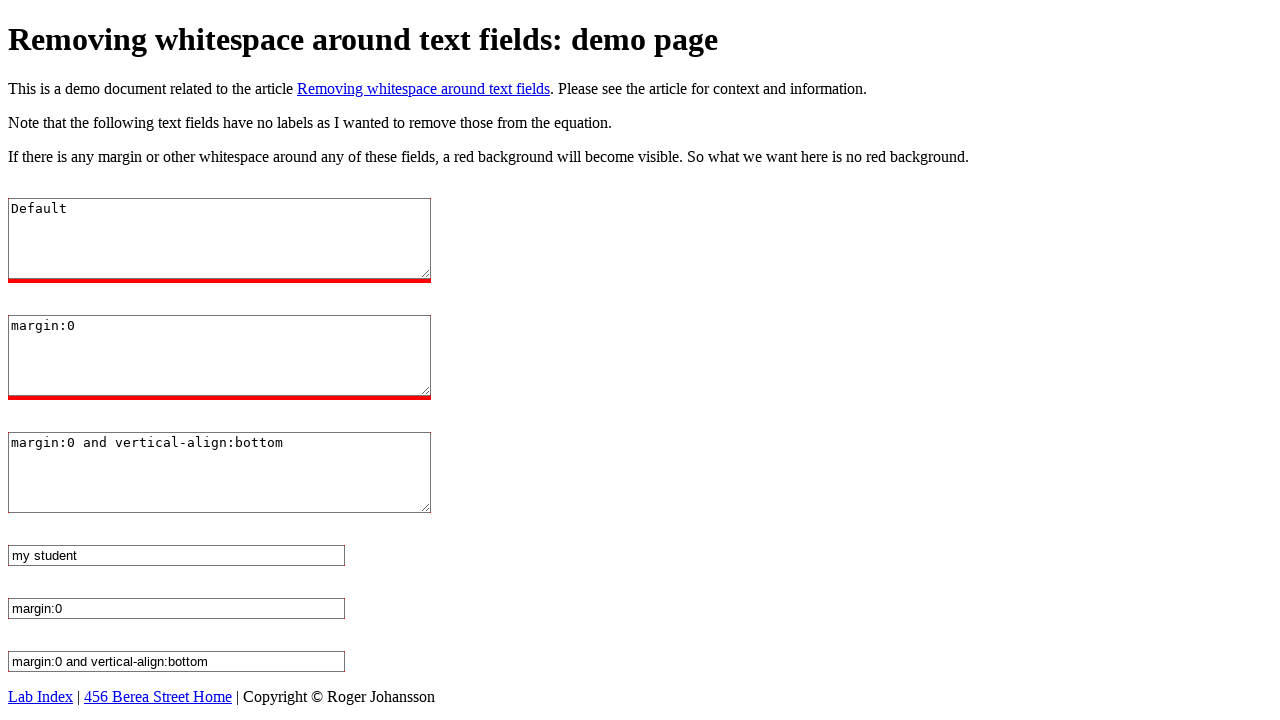